Navigates to the page and verifies it loads successfully

Starting URL: https://selectorshub.com/xpath-practice-page/

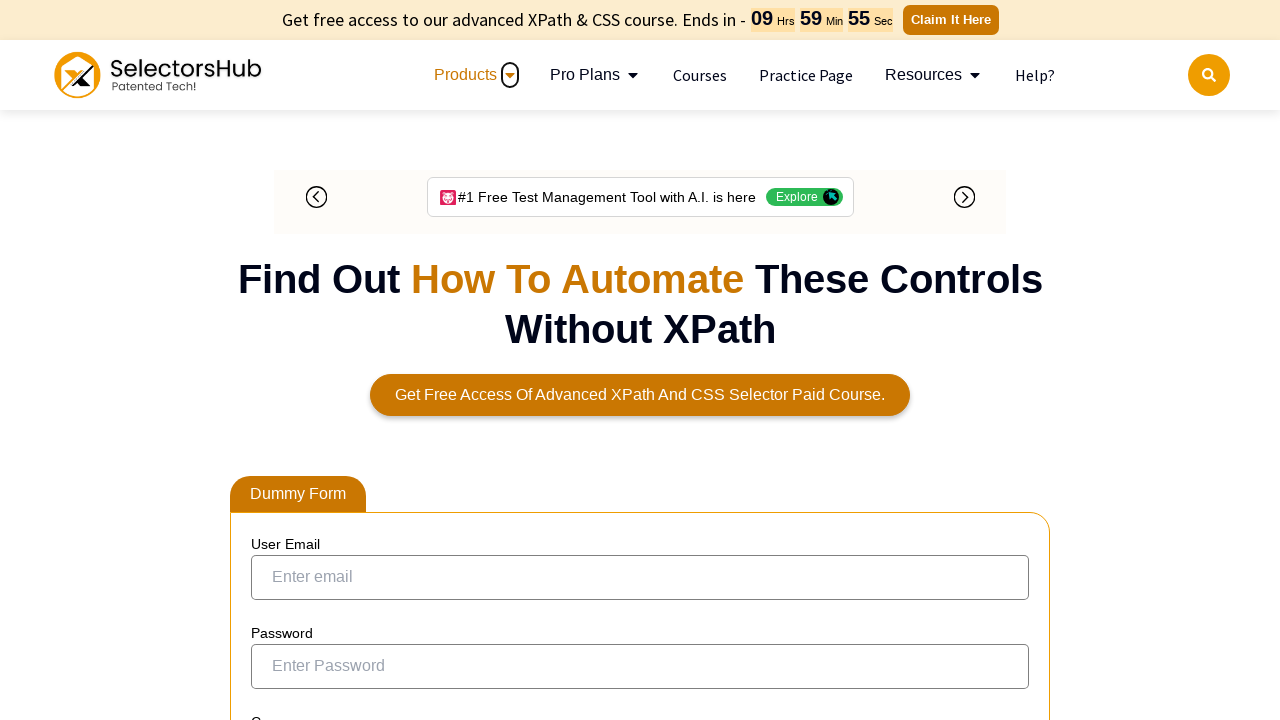

Waited for page DOM to load on https://selectorshub.com/xpath-practice-page/
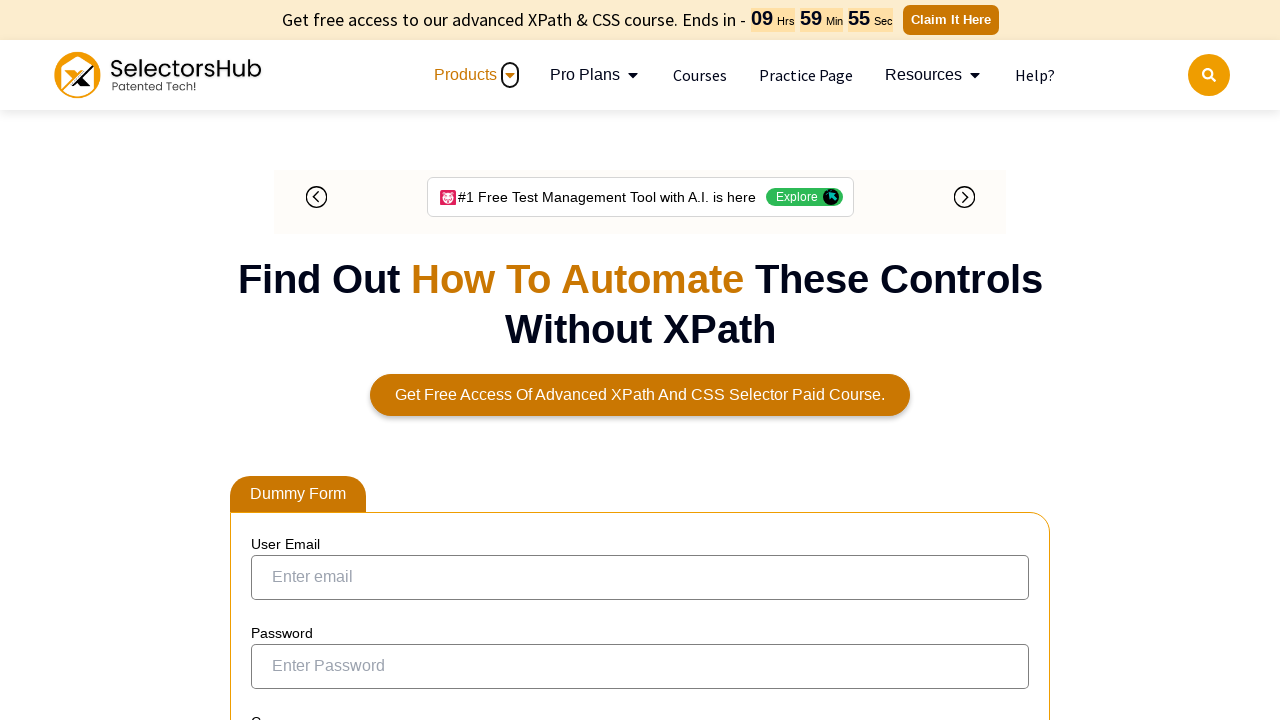

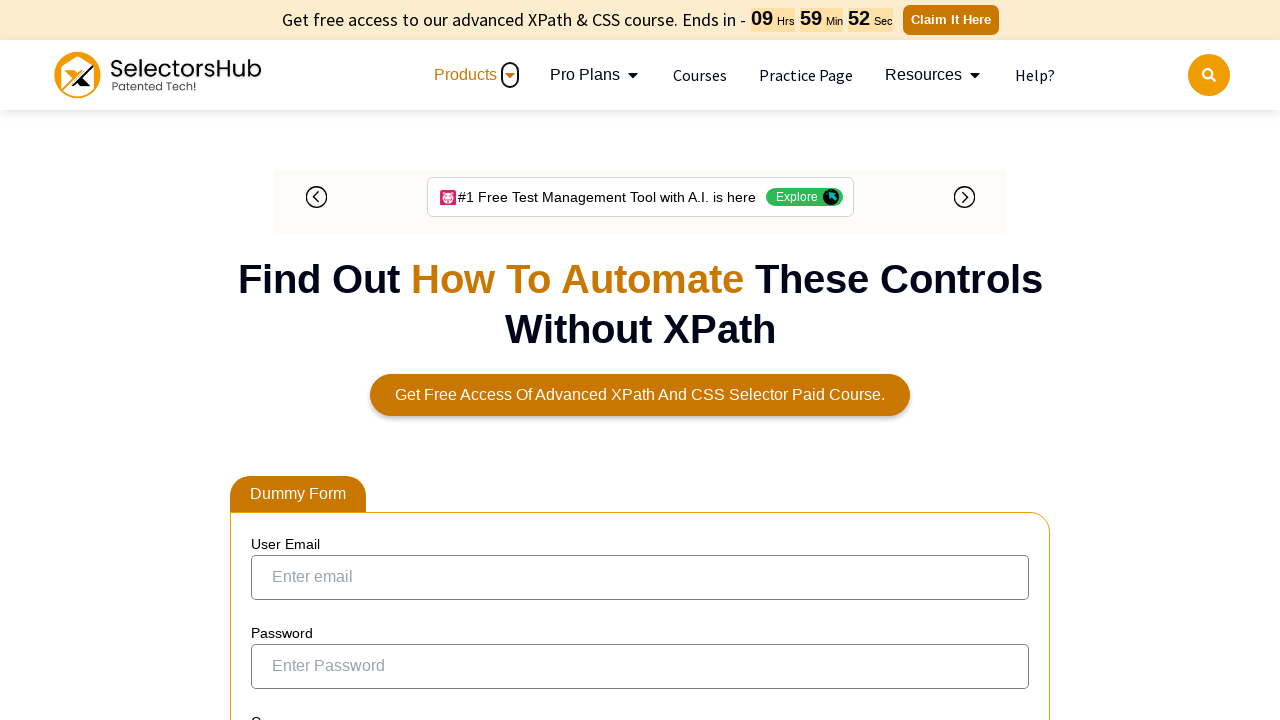